Tests dynamic loading functionality by clicking a Start button and verifying that "Hello World!" text appears after the loading completes.

Starting URL: https://the-internet.herokuapp.com/dynamic_loading/1

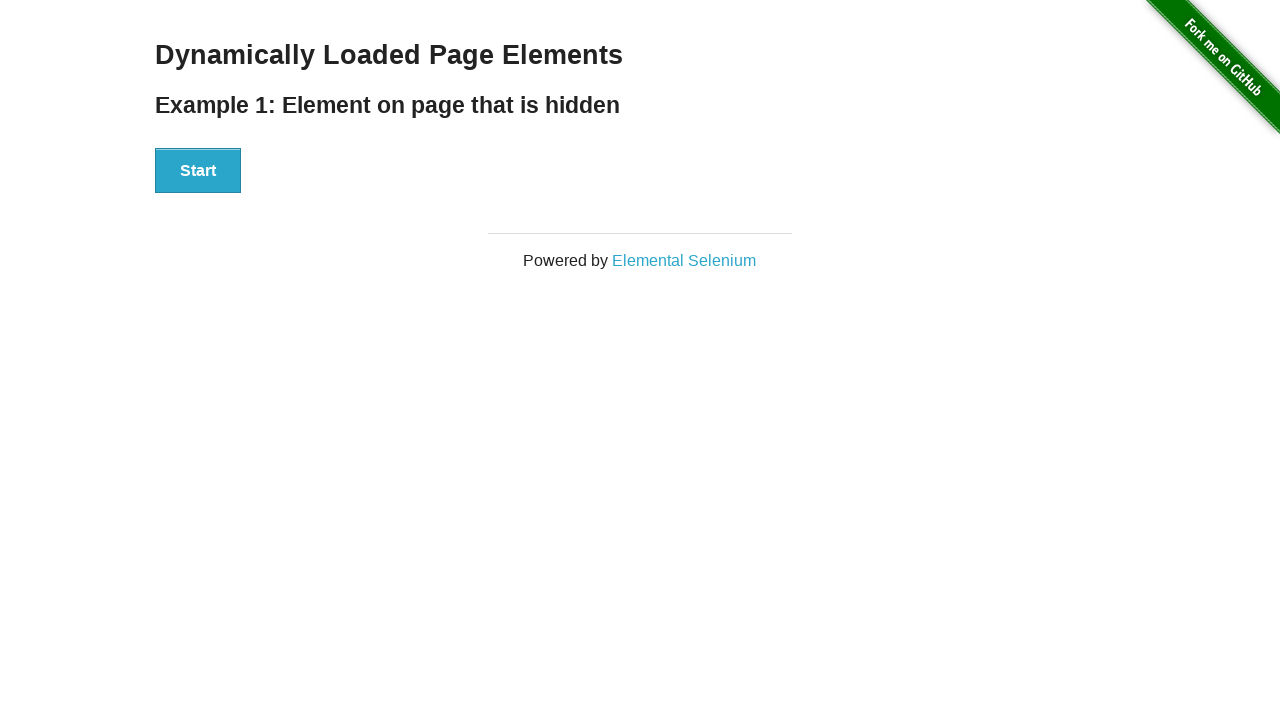

Clicked Start button to trigger dynamic loading at (198, 171) on xpath=//div[@id='start']//button
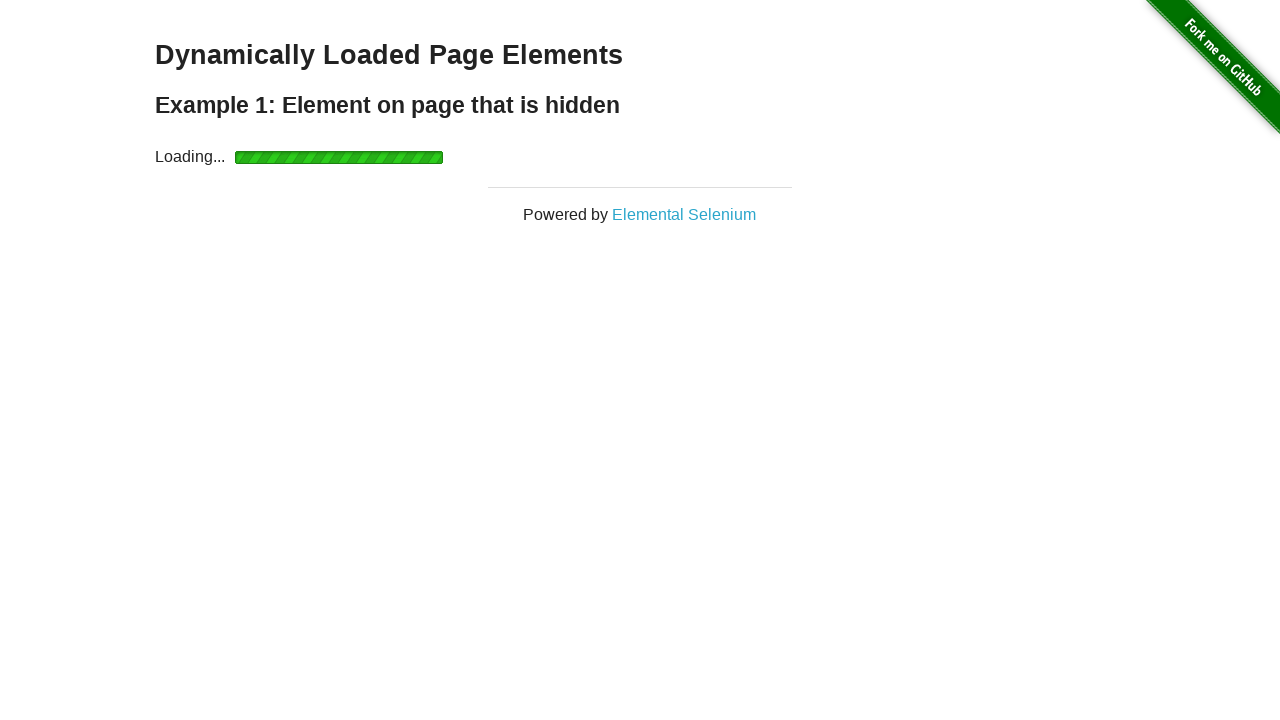

Located the Hello World text element
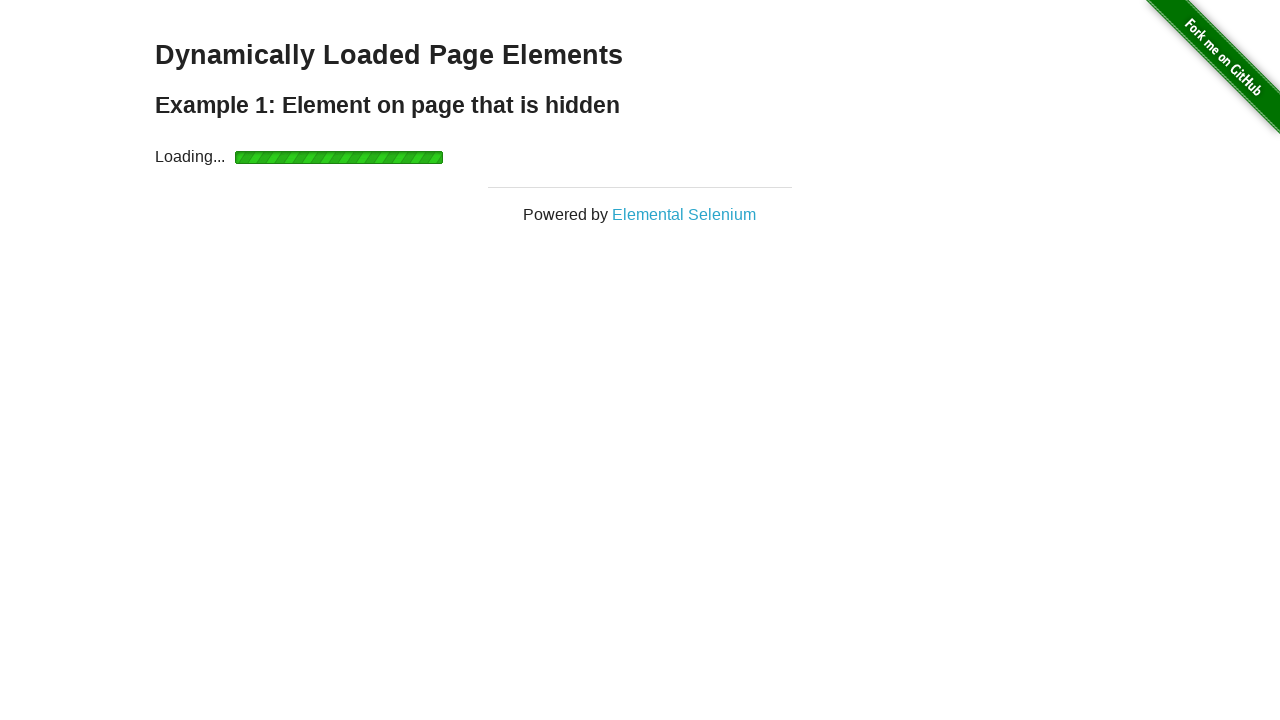

Waited for Hello World text to become visible after loading completed
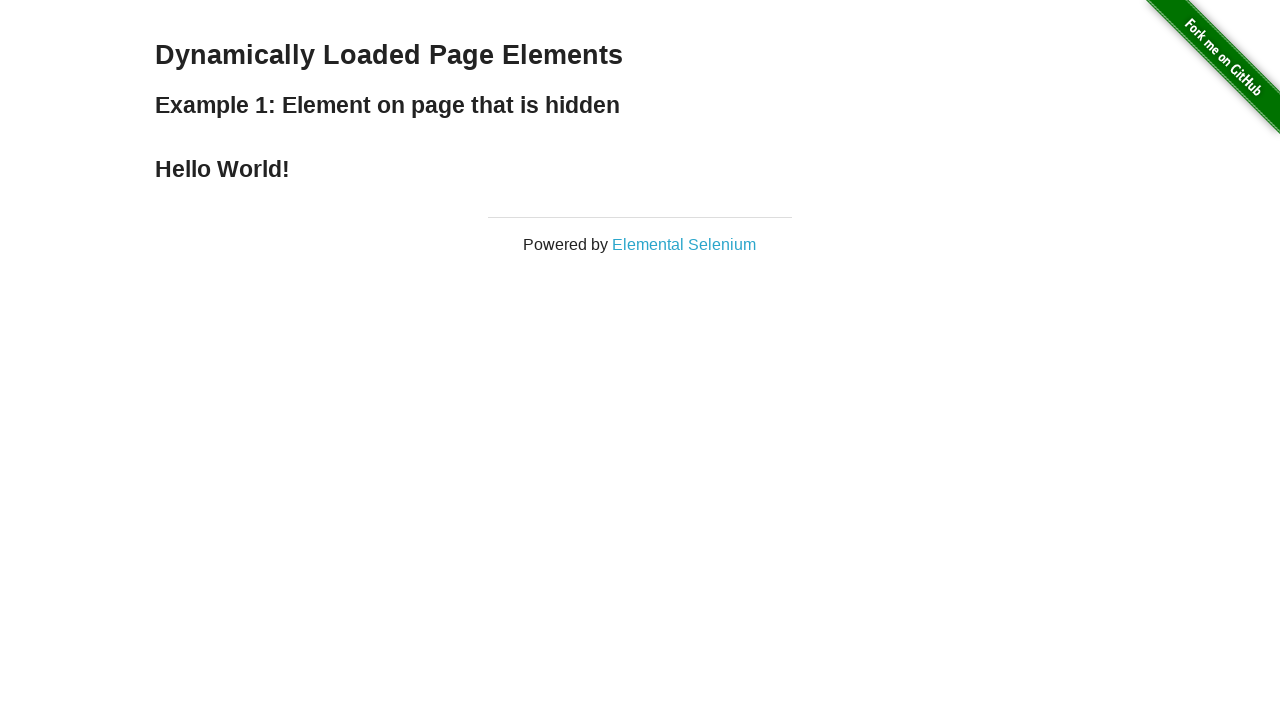

Verified that text content equals 'Hello World!'
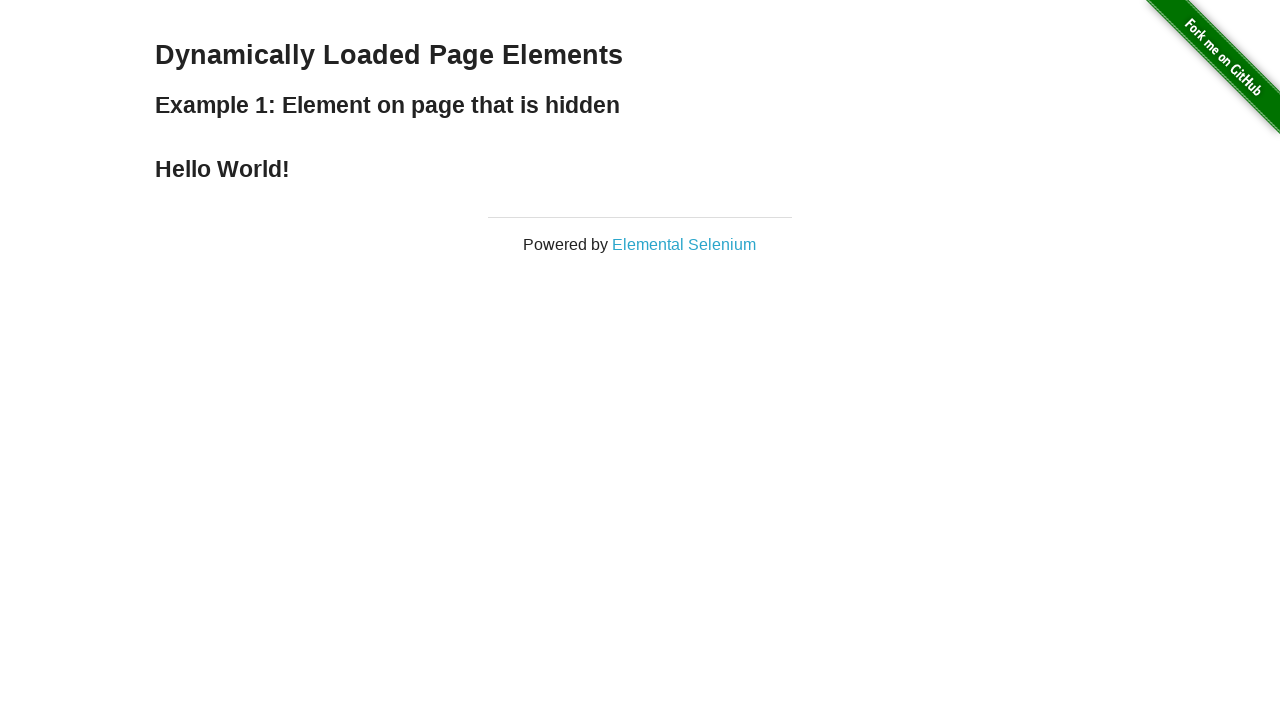

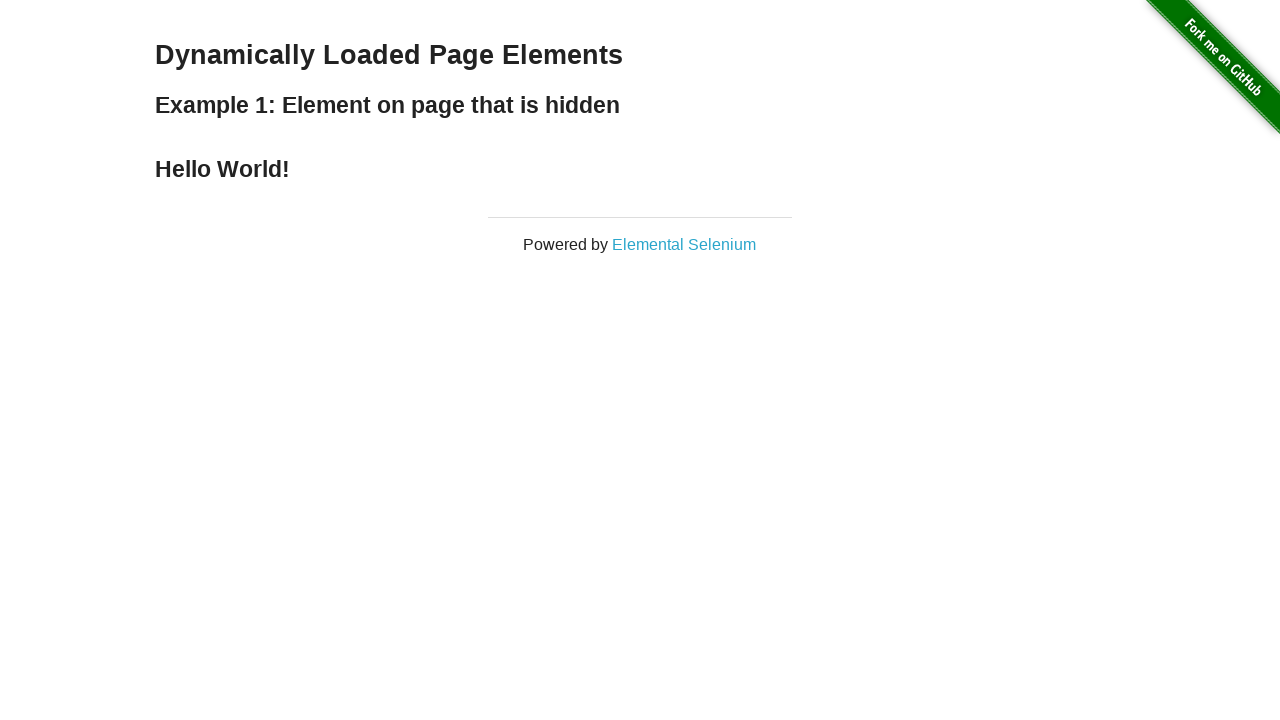